Navigates to the Paraná Commercial Board website and verifies that the list of official licensed auctioneers is displayed with their collapsible information panels.

Starting URL: https://www.juntacomercial.pr.gov.br/Pagina/LEILOEIROS-OFICIAIS-HABILITADOS

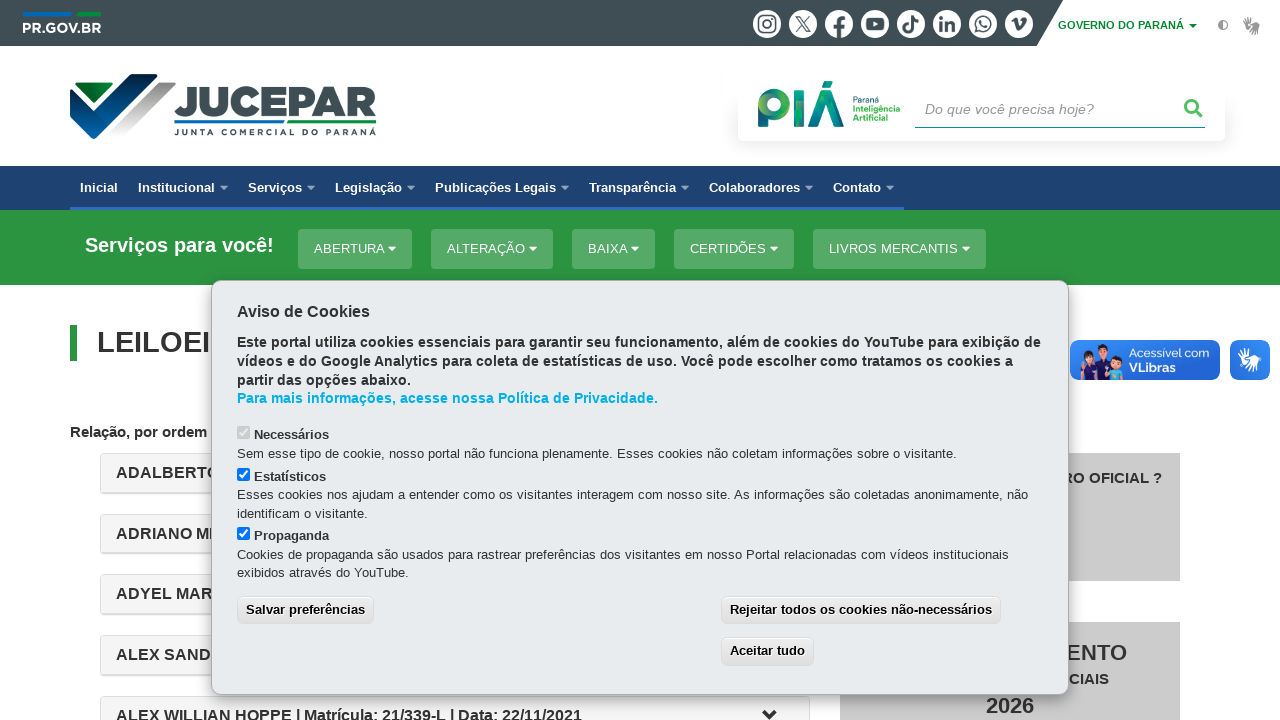

Waited for auctioneer listing panels to load
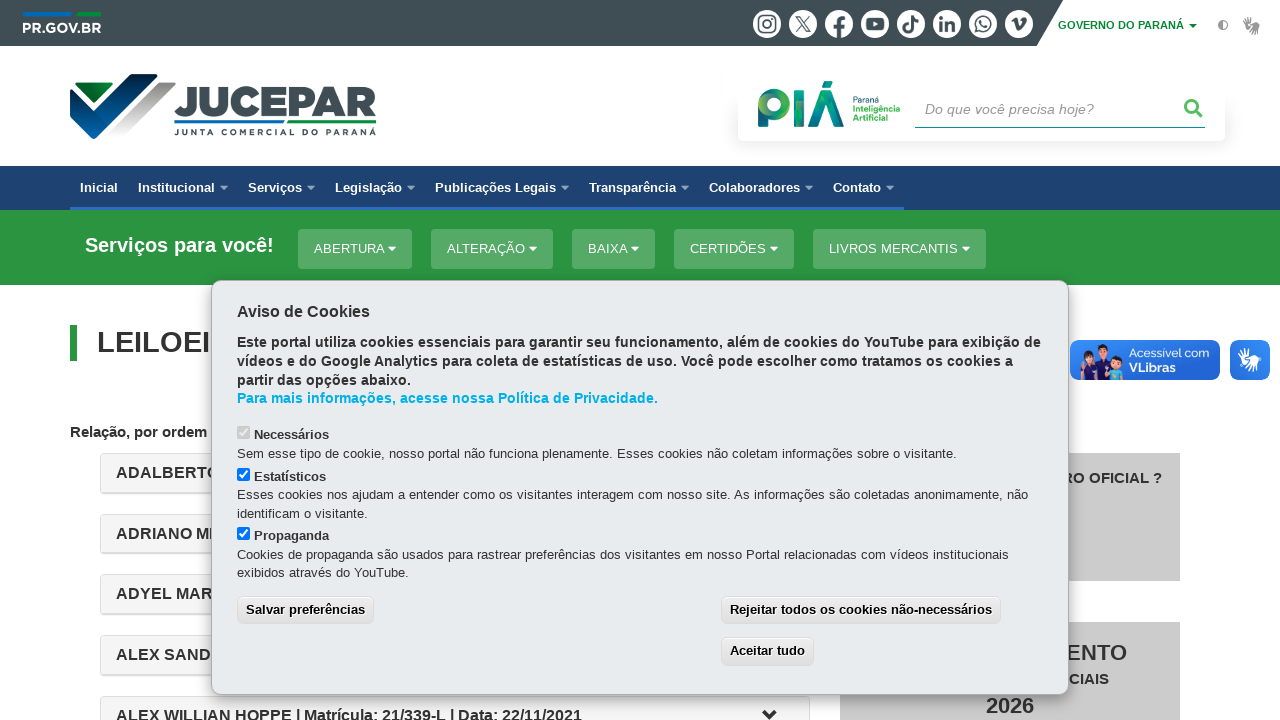

Located auctioneer panel elements
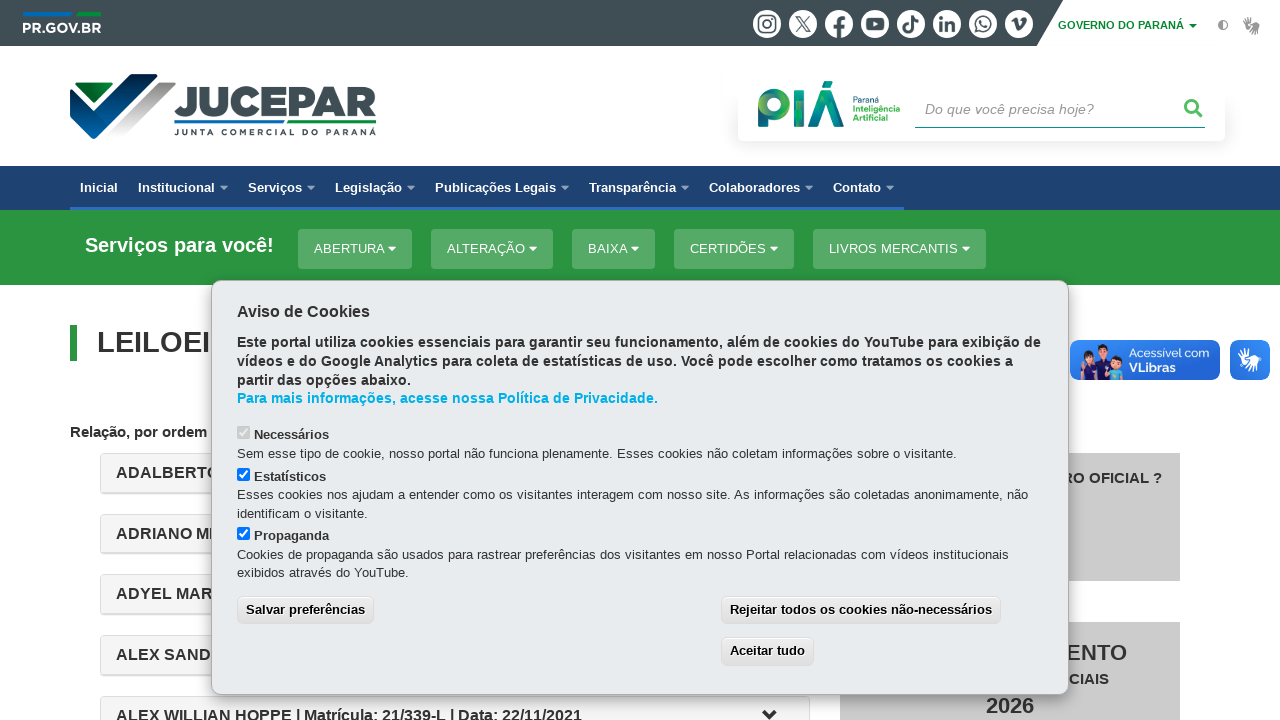

Verified that at least one auctioneer listing is present
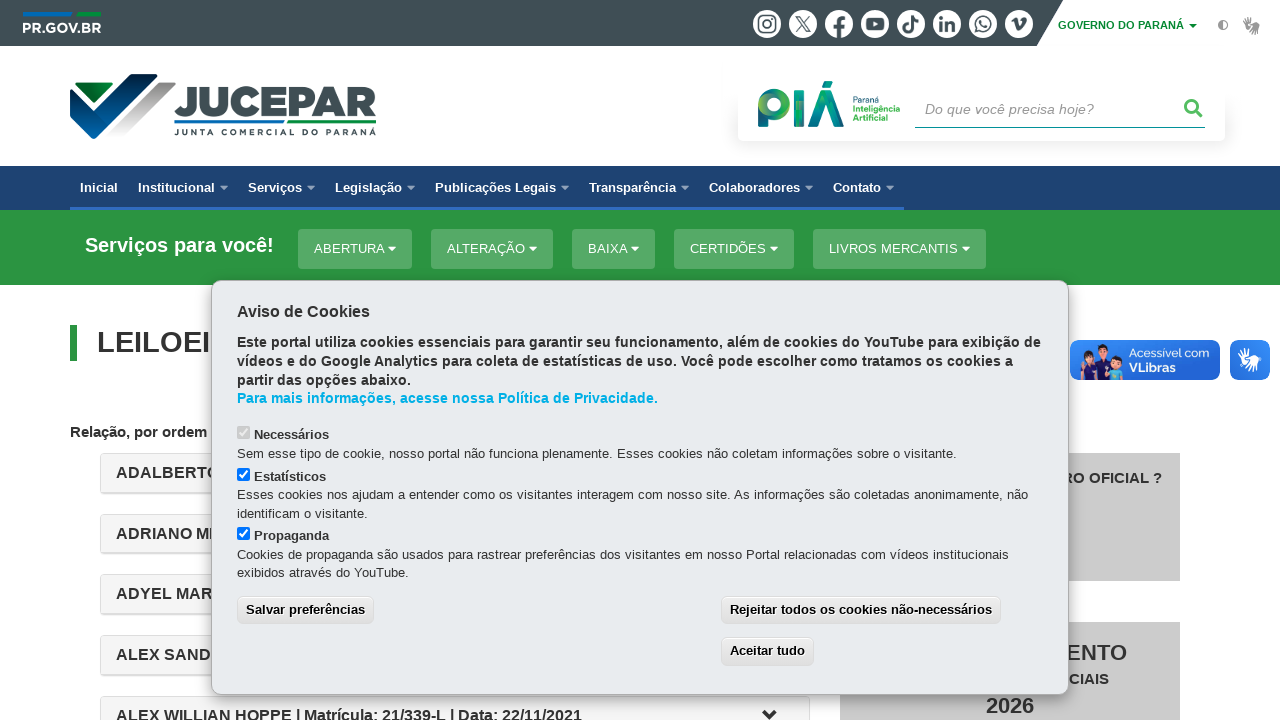

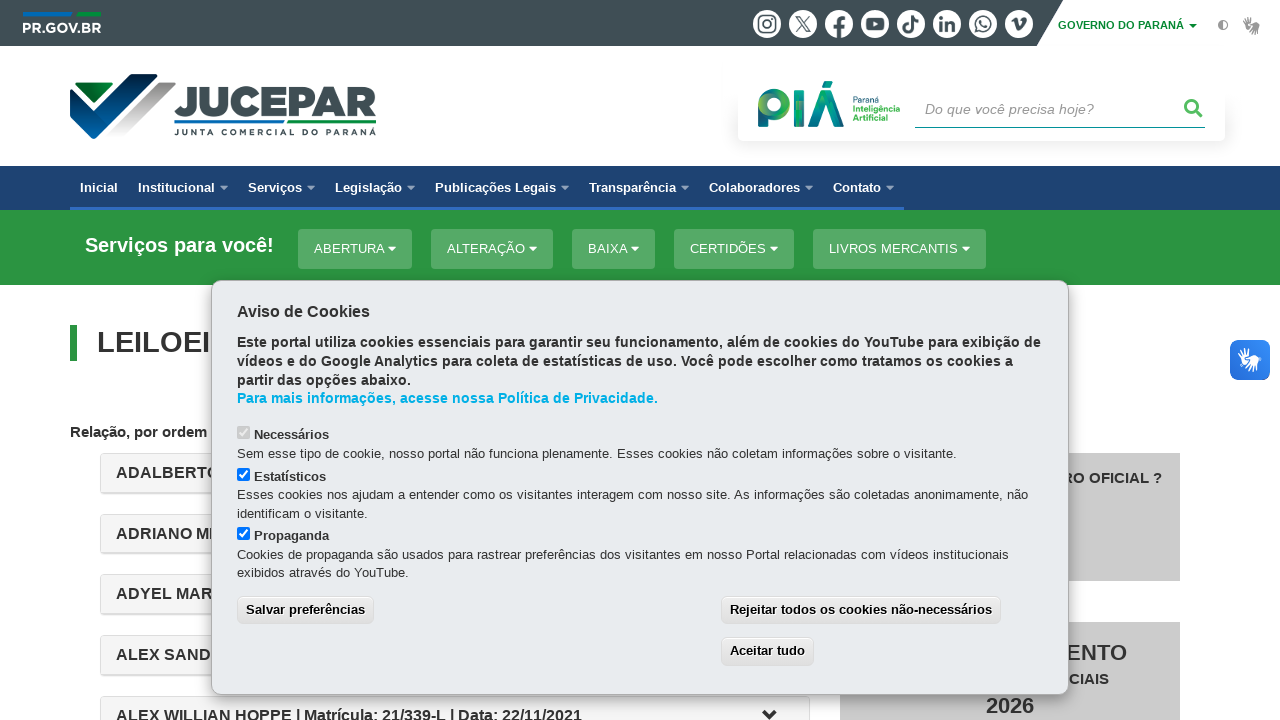